Tests the main menu navigation by hovering over the Programme menu item and clicking on the A1 Program submenu, then verifying the page content

Starting URL: https://www.srpski-strani.com/index_eng.php

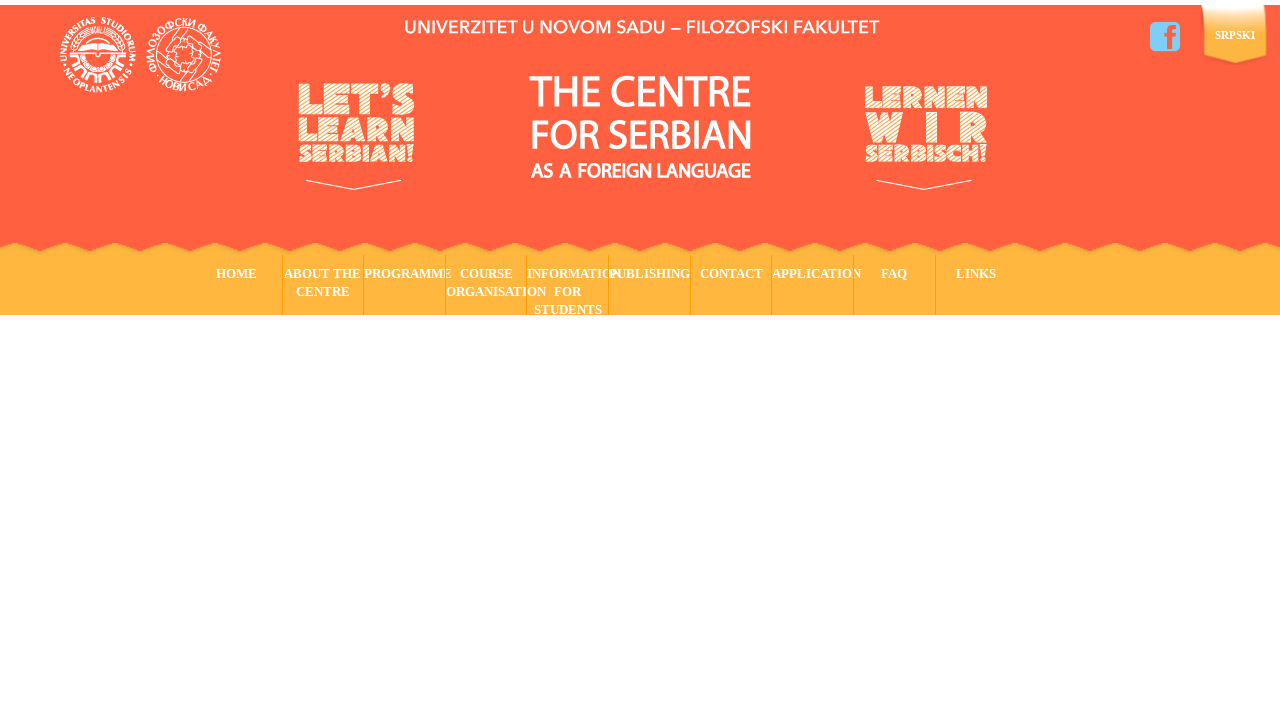

Hovered over Programme menu item at (405, 285) on xpath=/html/body/div/div[1]/div[2]/div/div/ul/li[3]/a
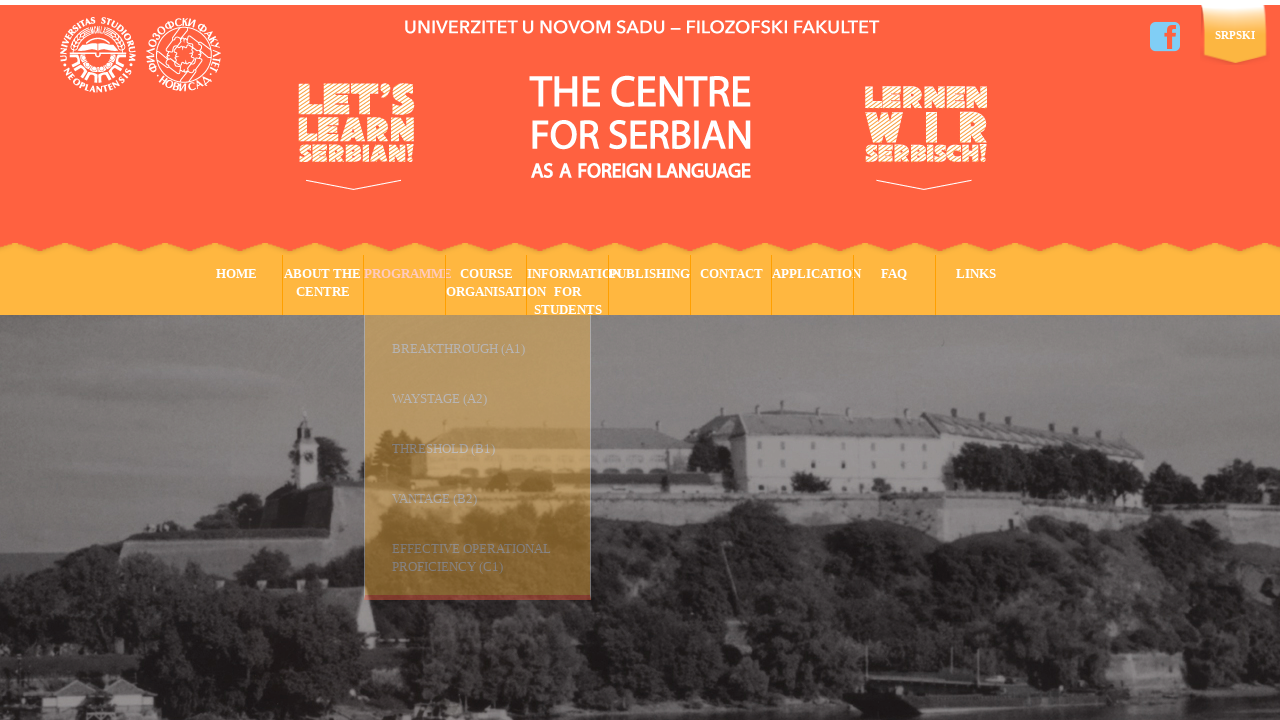

Clicked on A1 Program submenu item at (492, 355) on xpath=/html/body/div/div[1]/div[2]/div/div/ul/li[3]/ul/li[1]/a
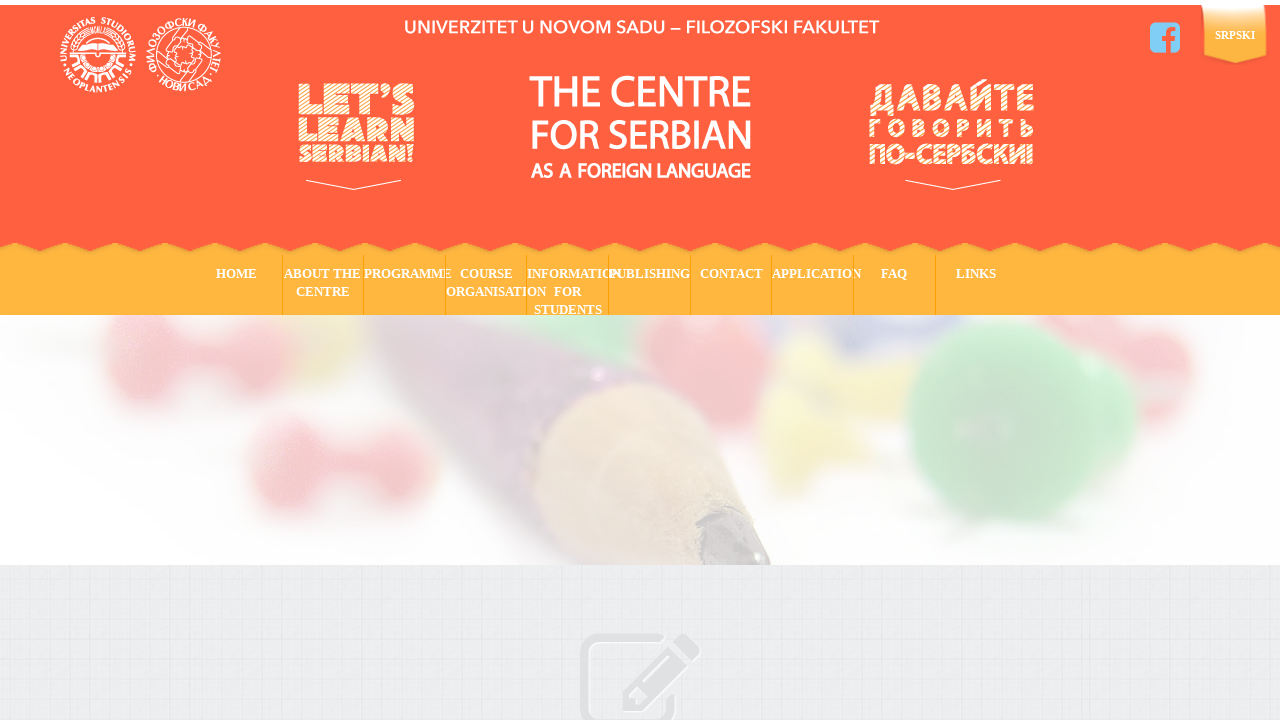

Page content loaded and verified
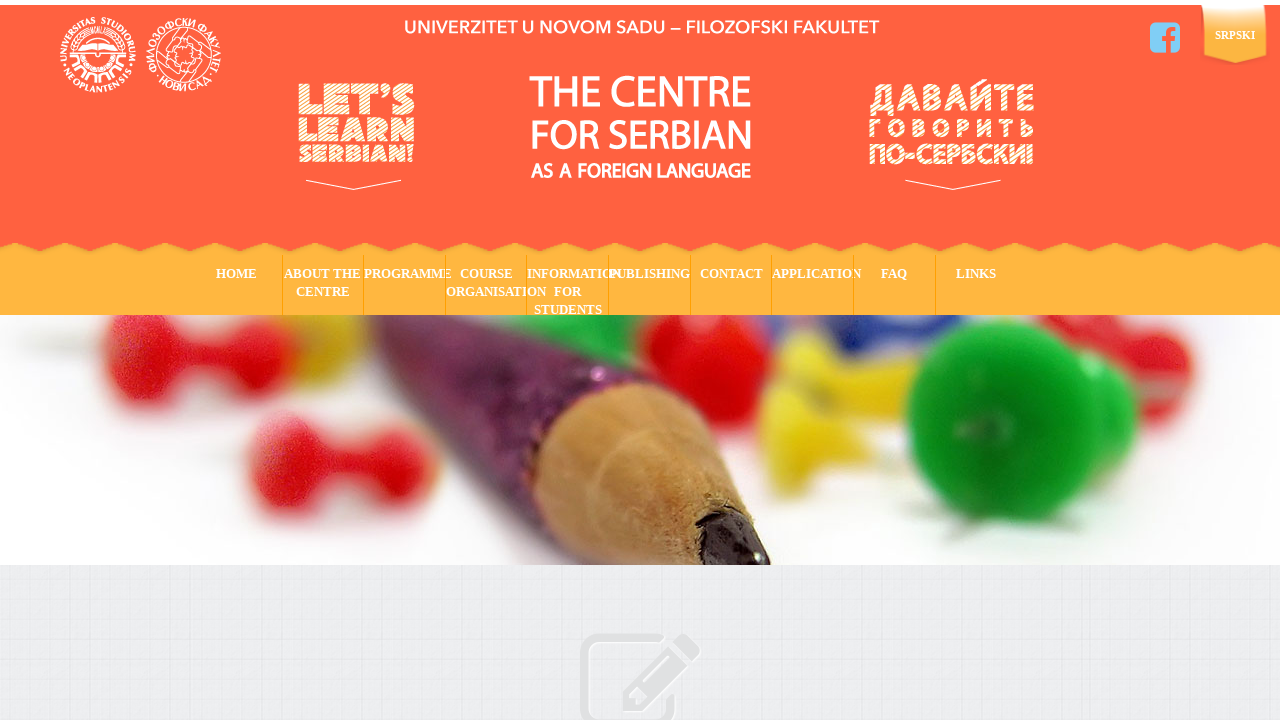

Assertion passed: Page displays 'AIM AND SYLLABUS' as expected
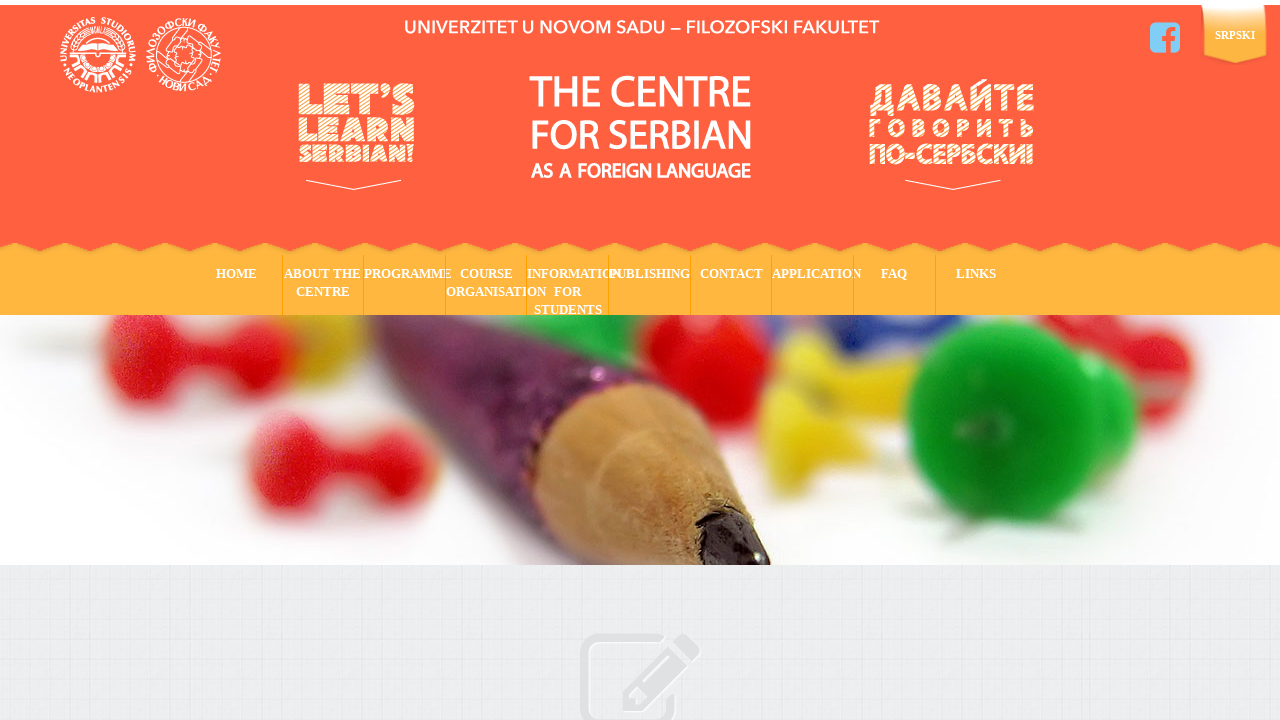

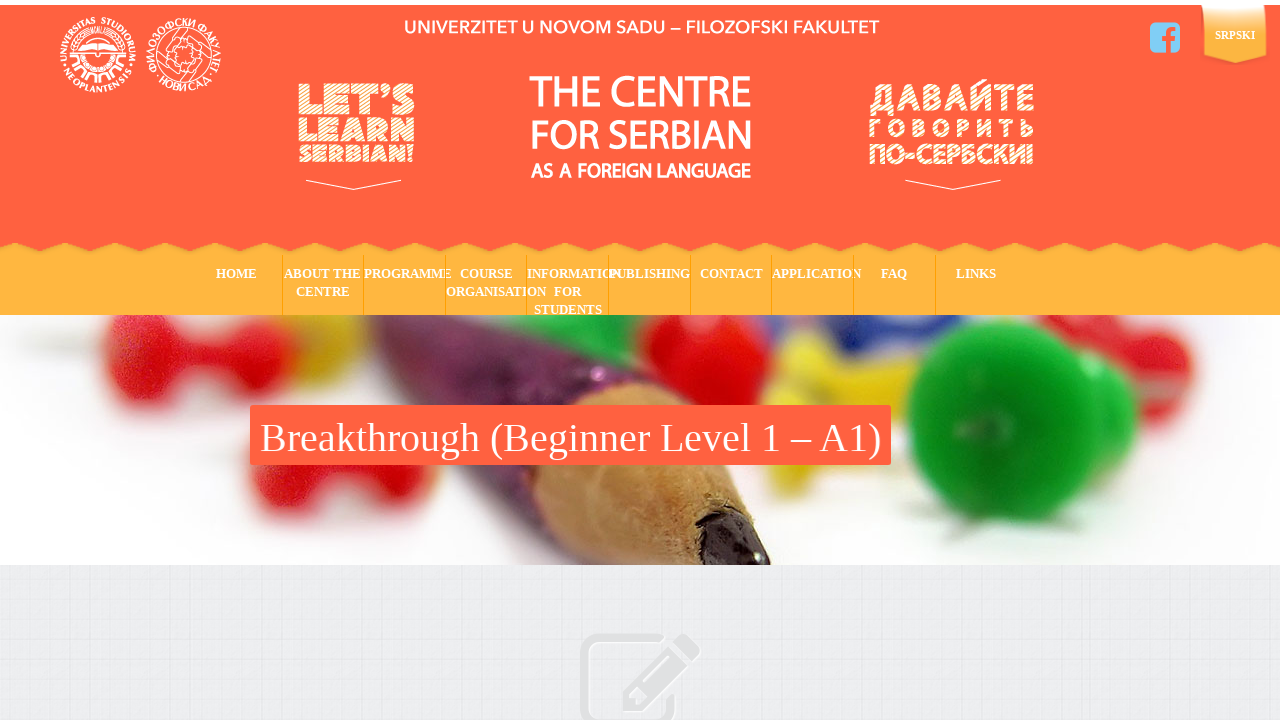